Tests that entering a number too small (below 50) shows the correct error message "Number is too small"

Starting URL: https://kristinek.github.io/site/tasks/enter_a_number

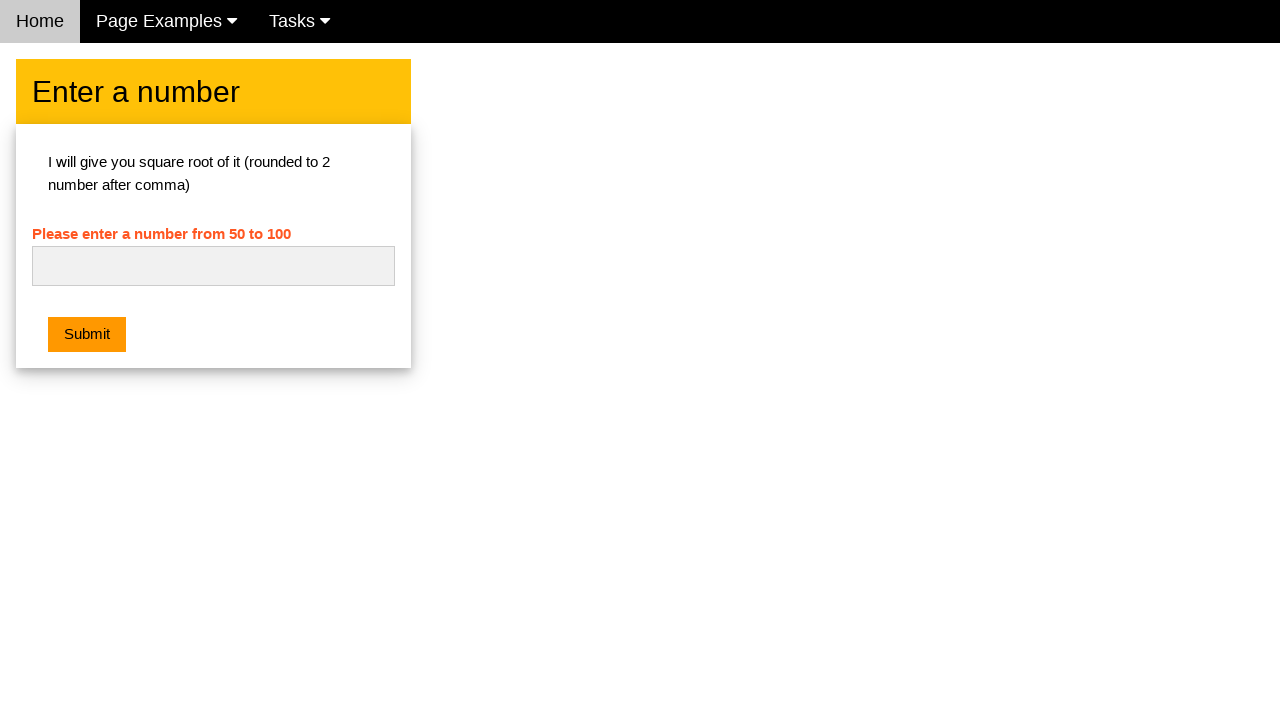

Filled number input with '48' (below minimum of 50) on #numb
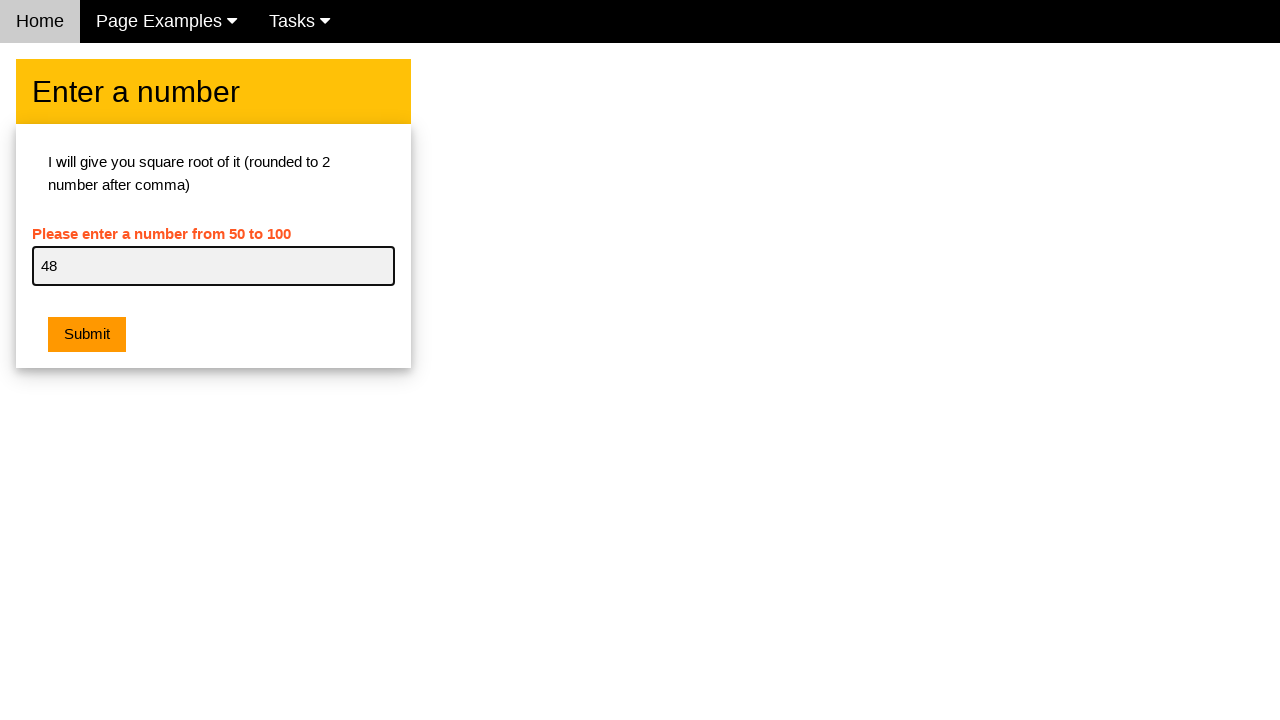

Clicked submit button at (87, 335) on .w3-orange
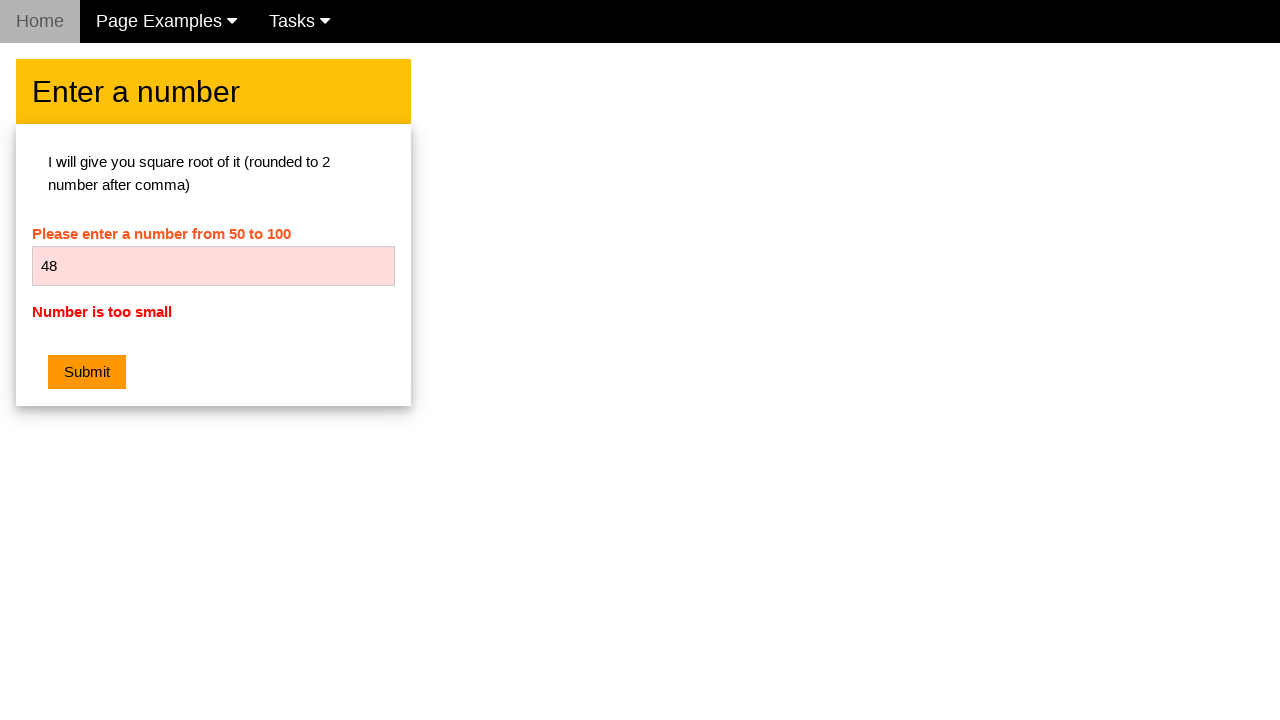

Error message appeared with 'Number is too small' validation message
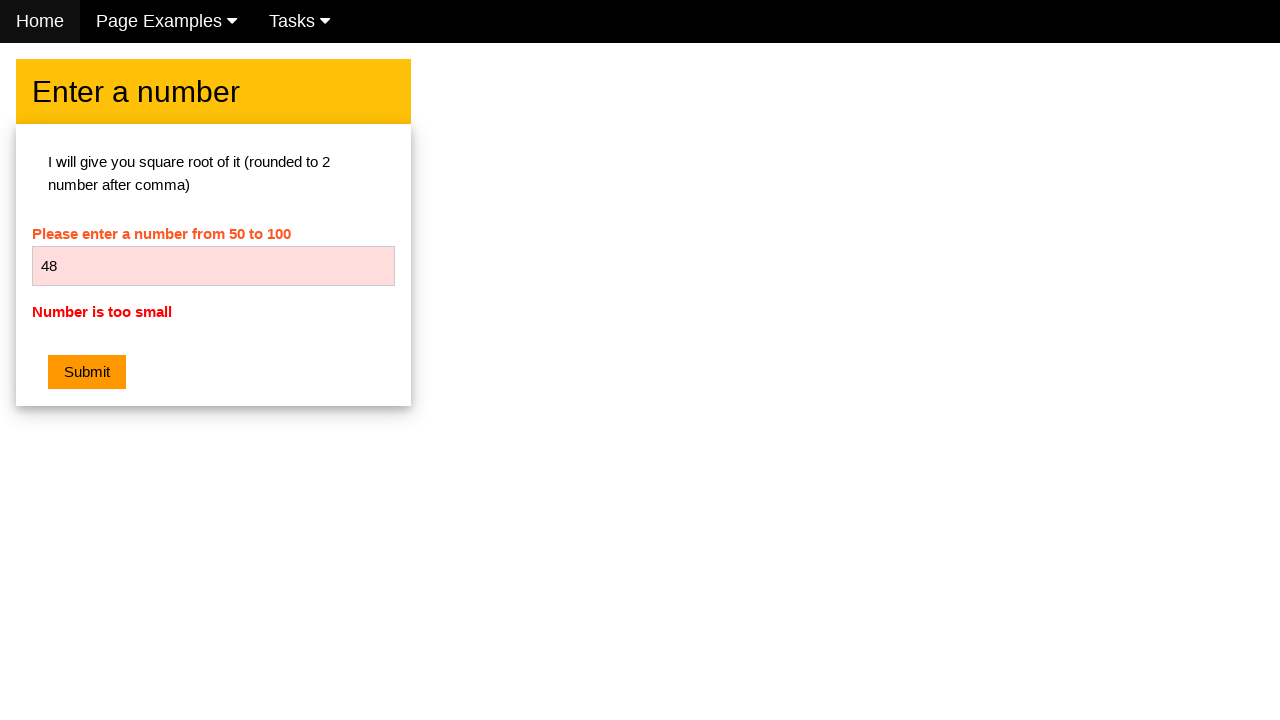

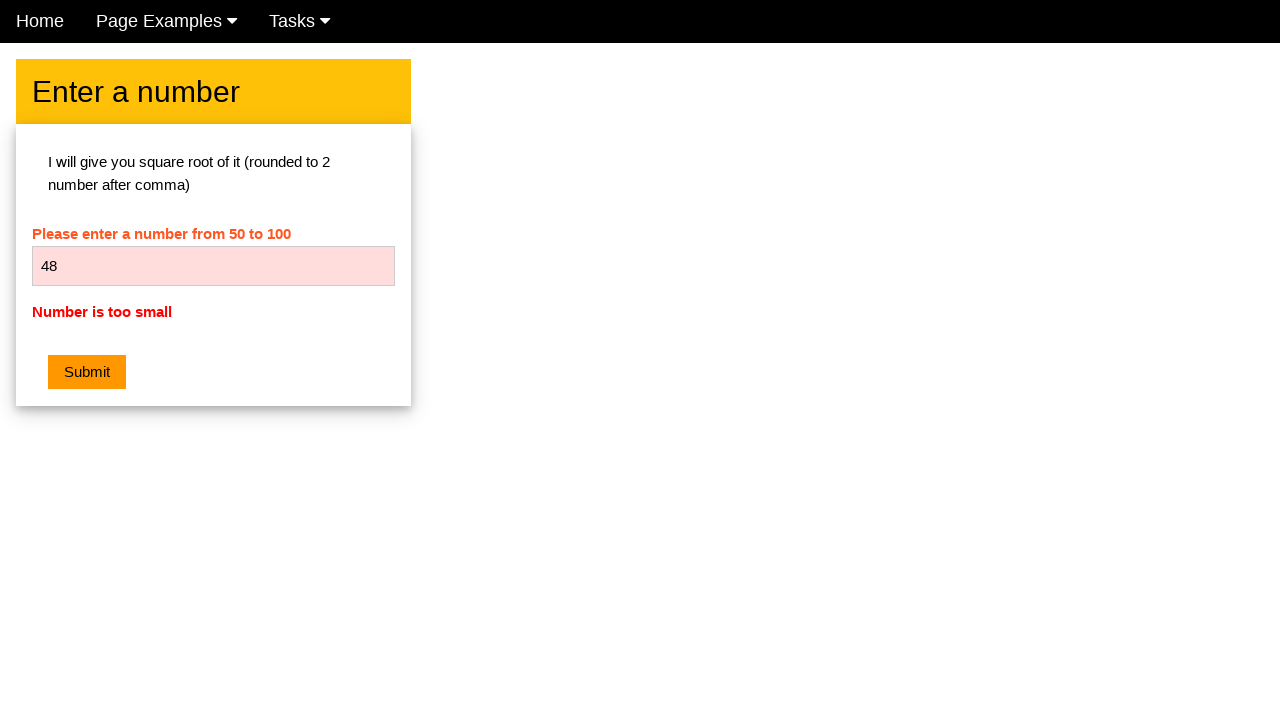